Clicks on the DemoQA link in the navigation menu, which opens in a new tab, then switches to that tab.

Starting URL: https://www.toolsqa.com/selenium-training/

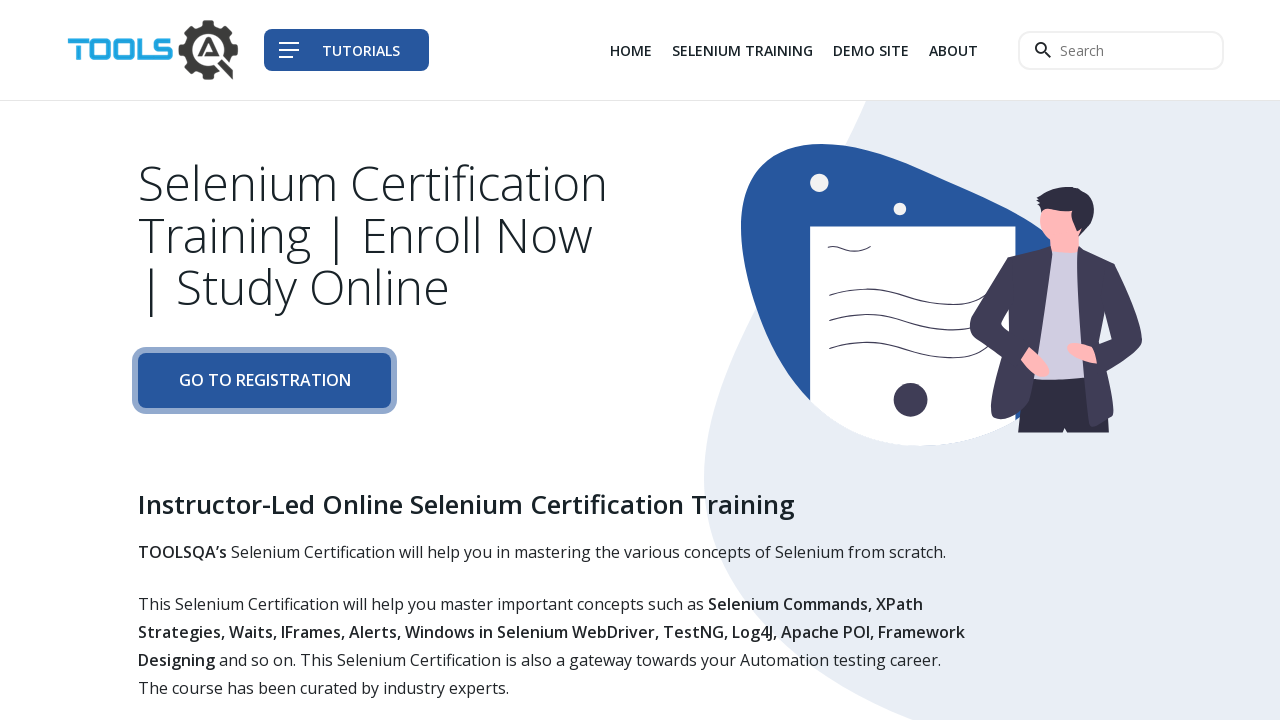

Clicked on DemoQA link in navigation menu at (871, 50) on div.col-auto li:nth-child(3) a
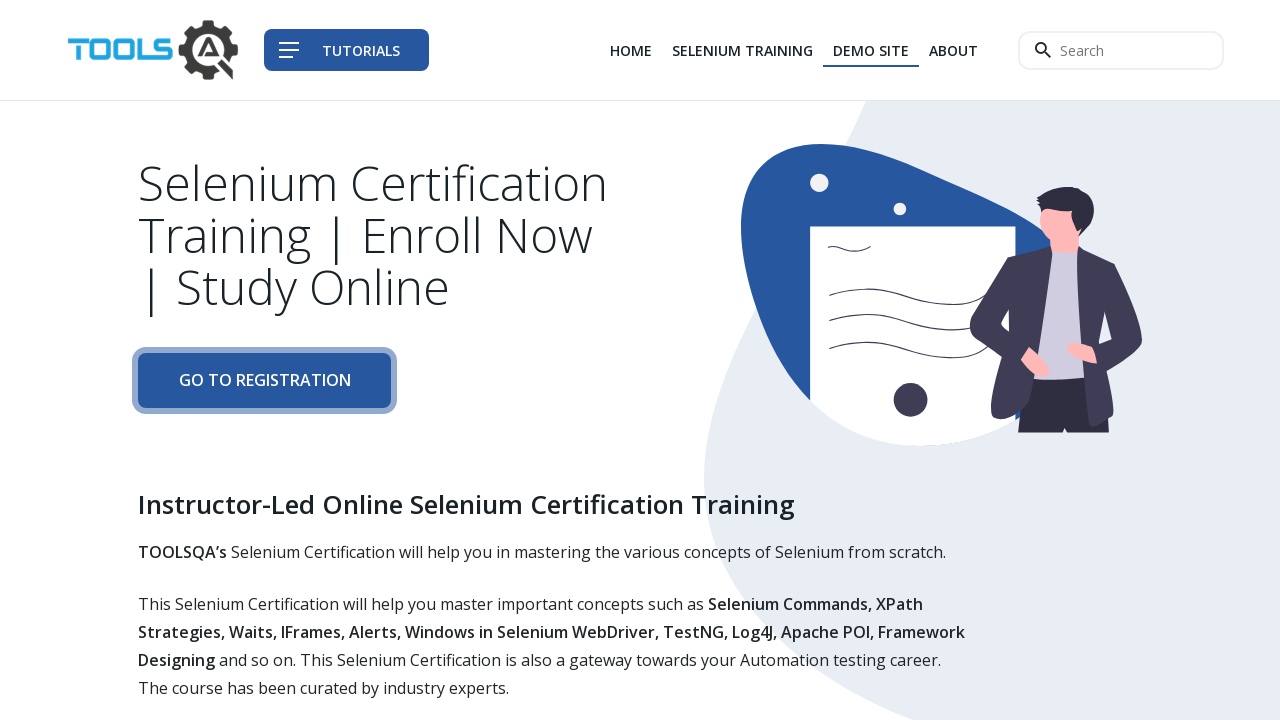

Switched to newly opened DemoQA tab
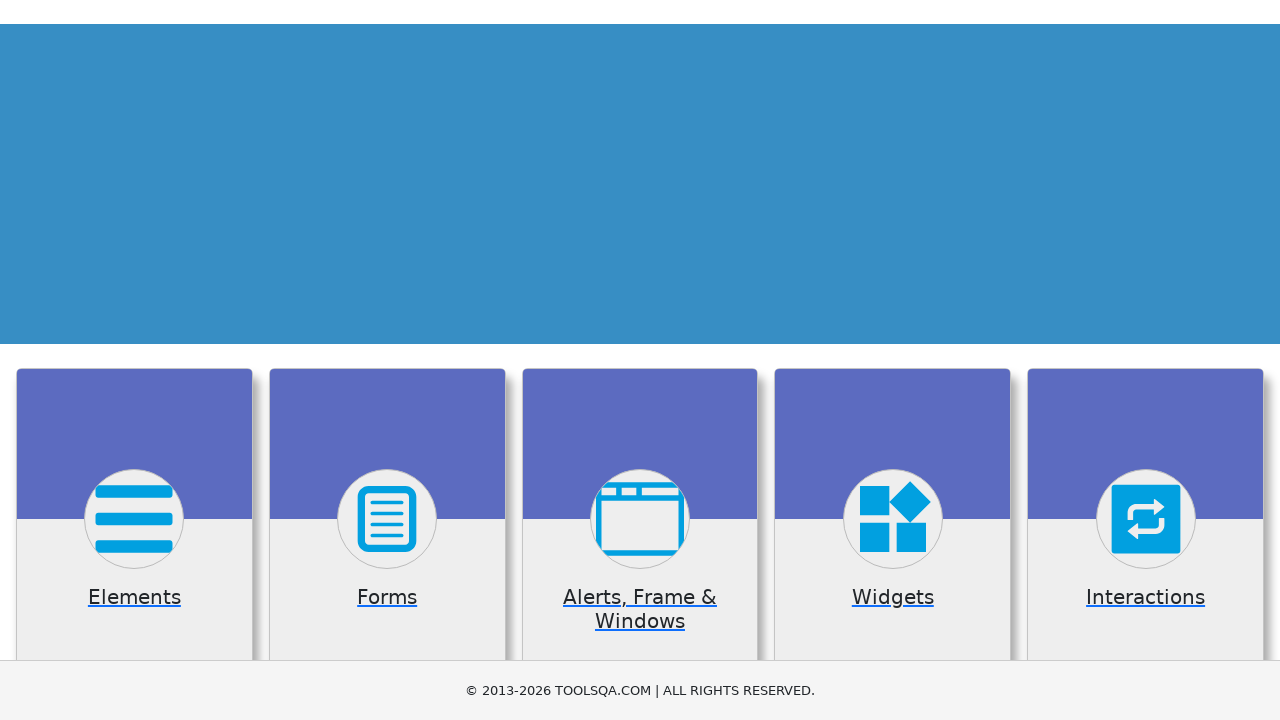

New tab fully loaded
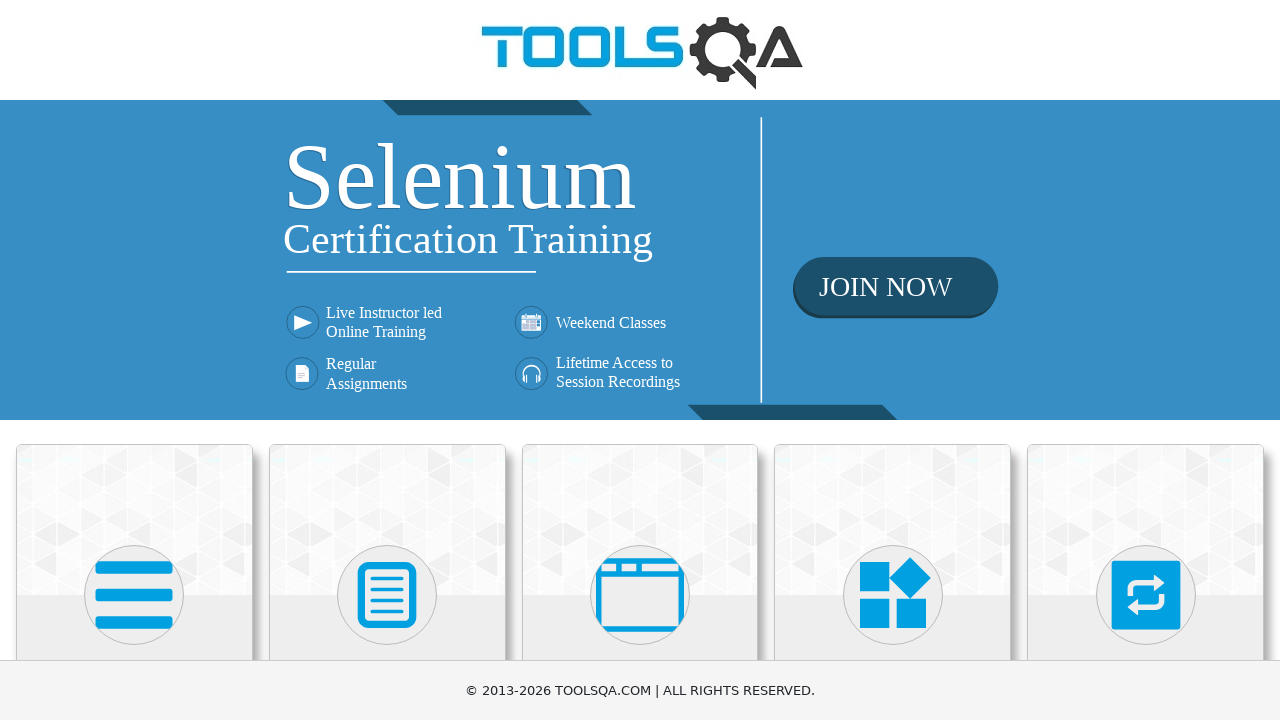

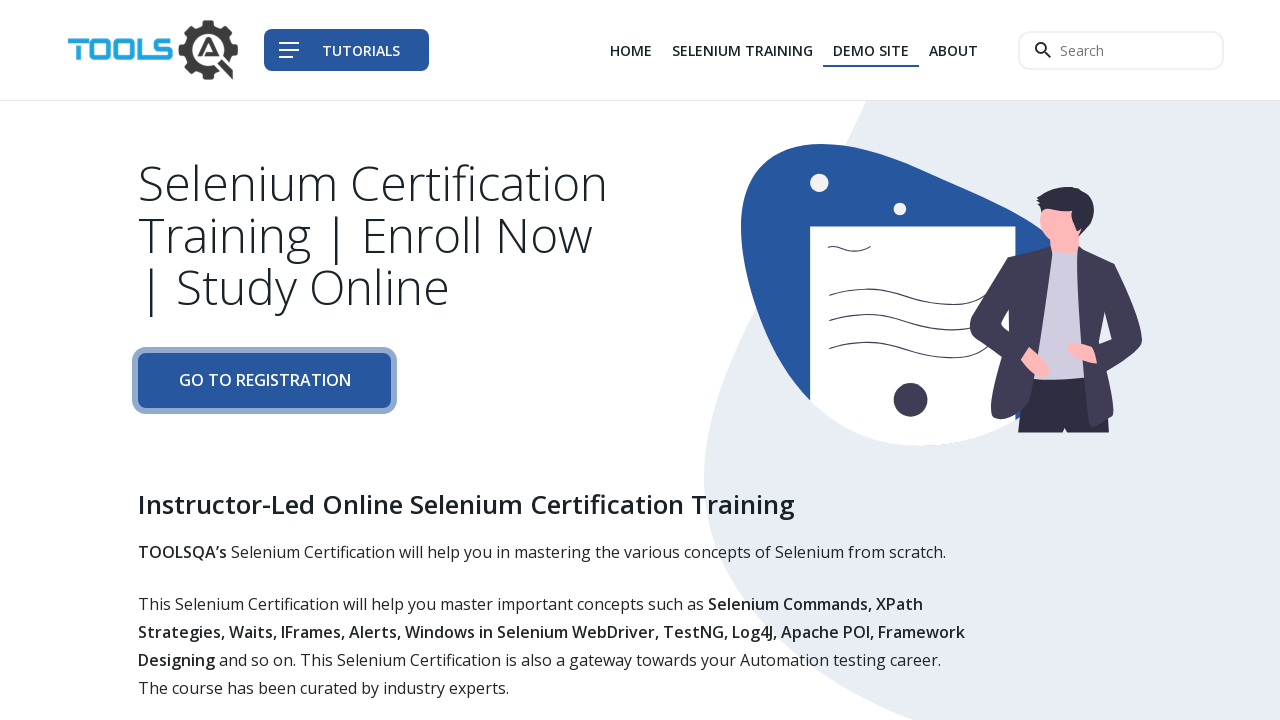